Tests dynamic dropdown autocomplete functionality by typing a country name and selecting it

Starting URL: https://rahulshettyacademy.com/AutomationPractice/

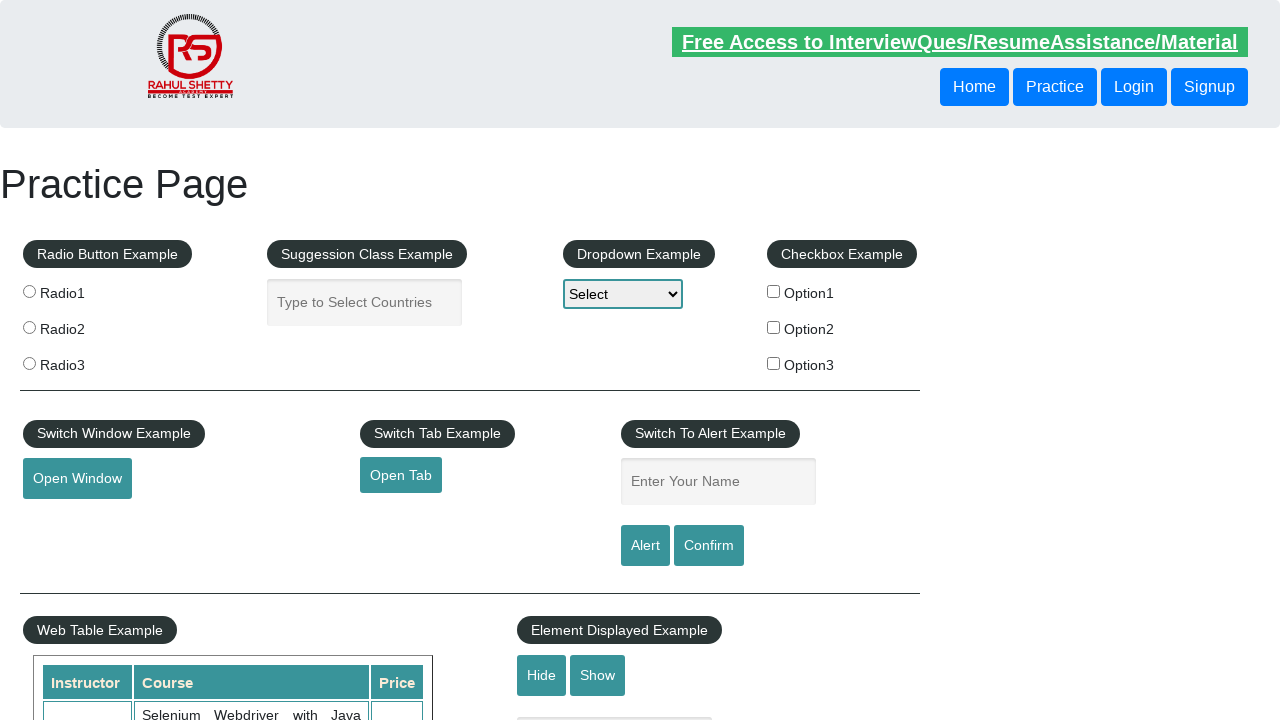

Filled autocomplete field with 'Australia' on #autocomplete
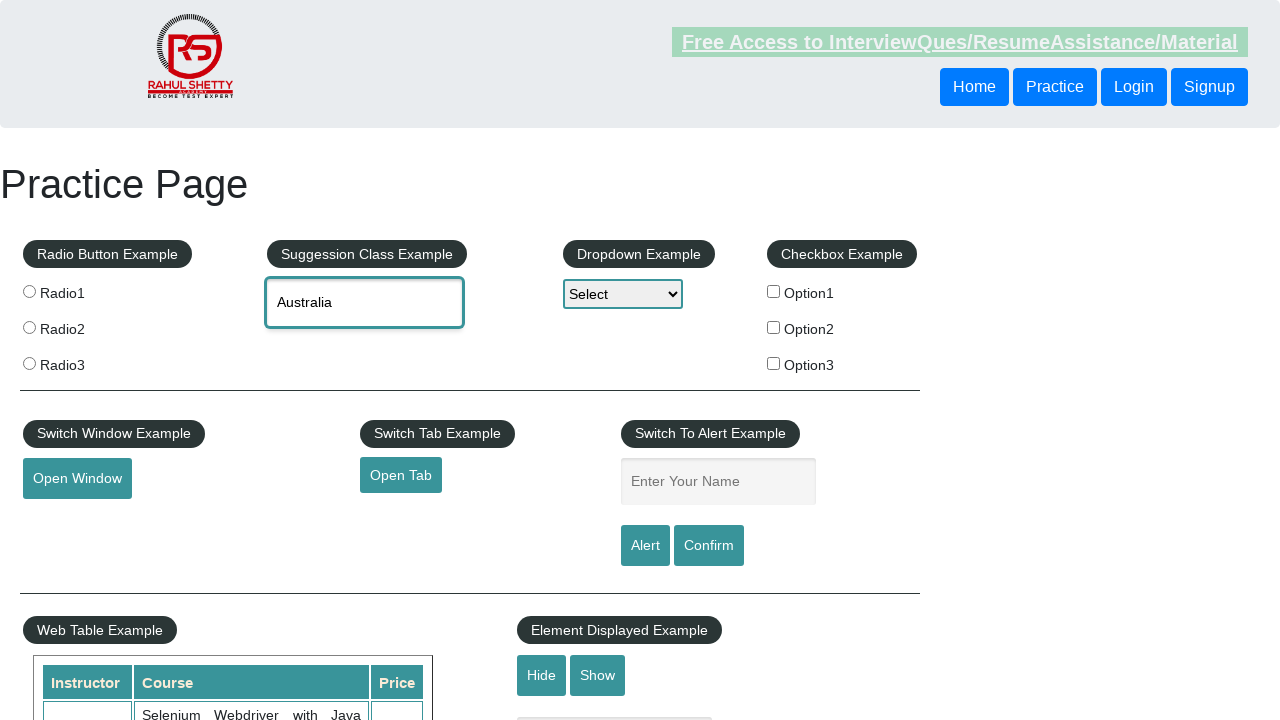

Pressed ArrowDown to navigate dropdown options on #autocomplete
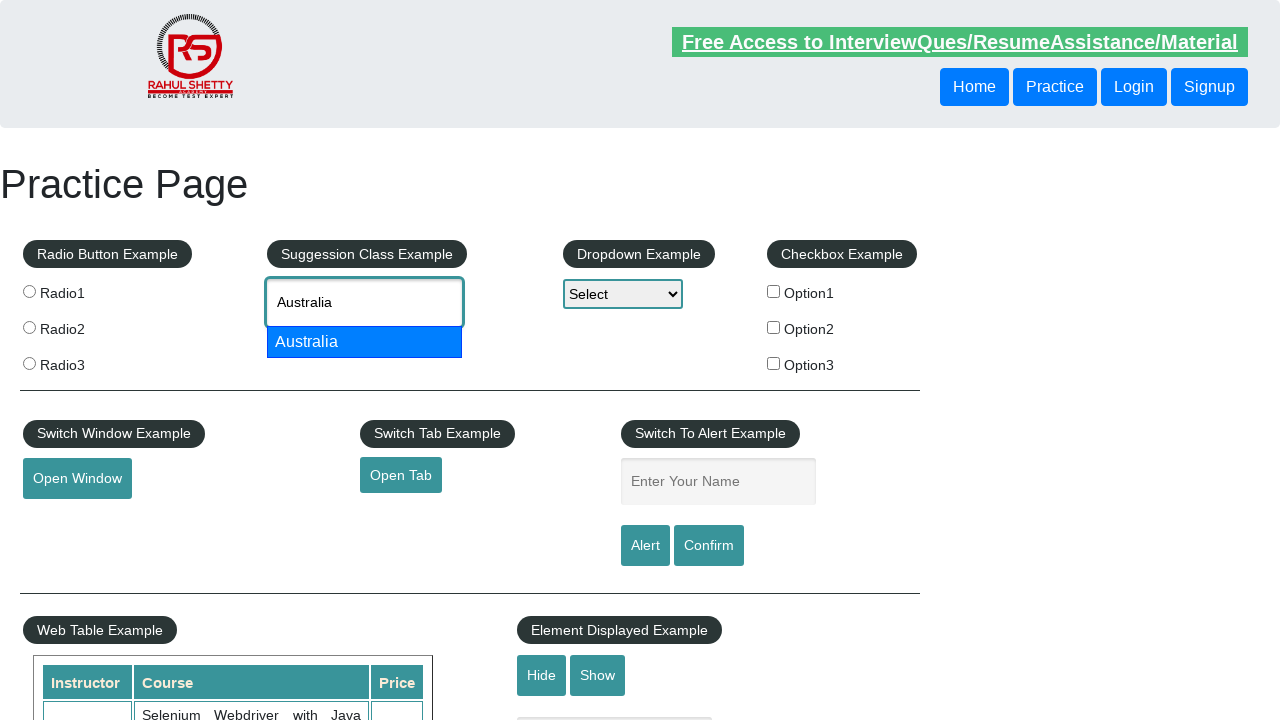

Pressed Enter to select 'Australia' from dropdown on #autocomplete
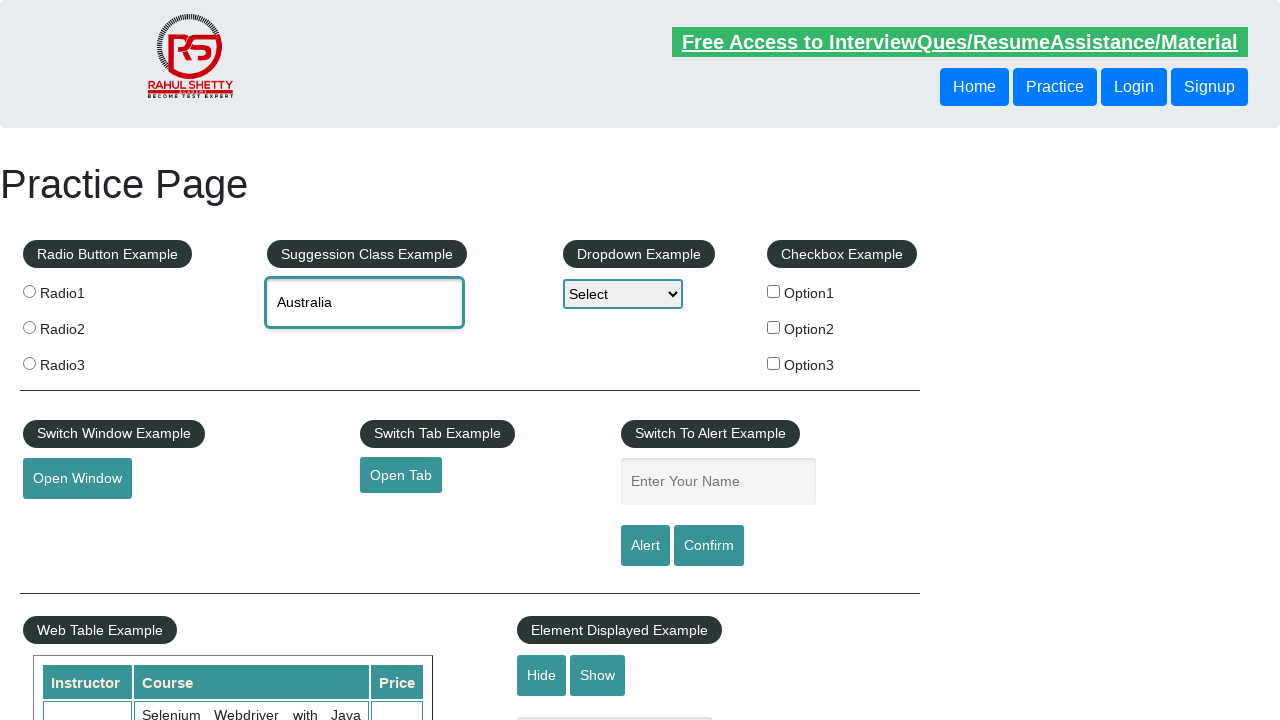

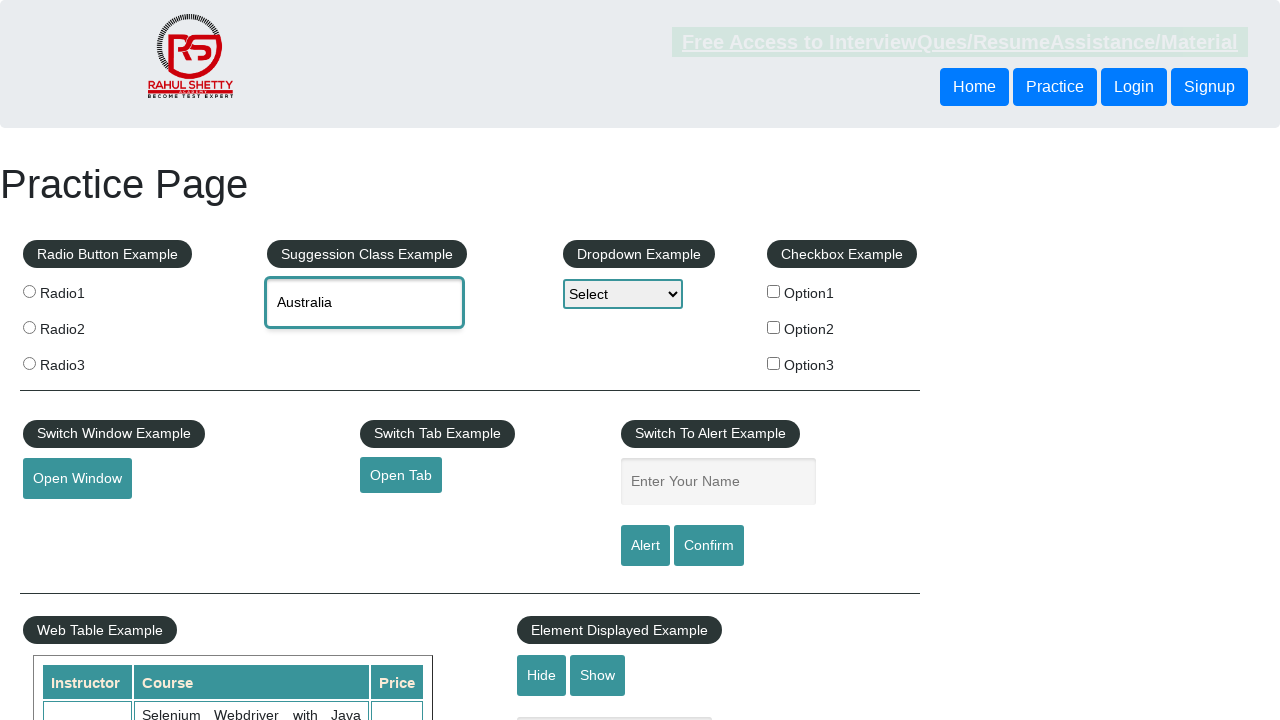